Finds and clicks a link with a calculated mathematical value, then fills and submits a form with personal information

Starting URL: https://suninjuly.github.io/find_link_text

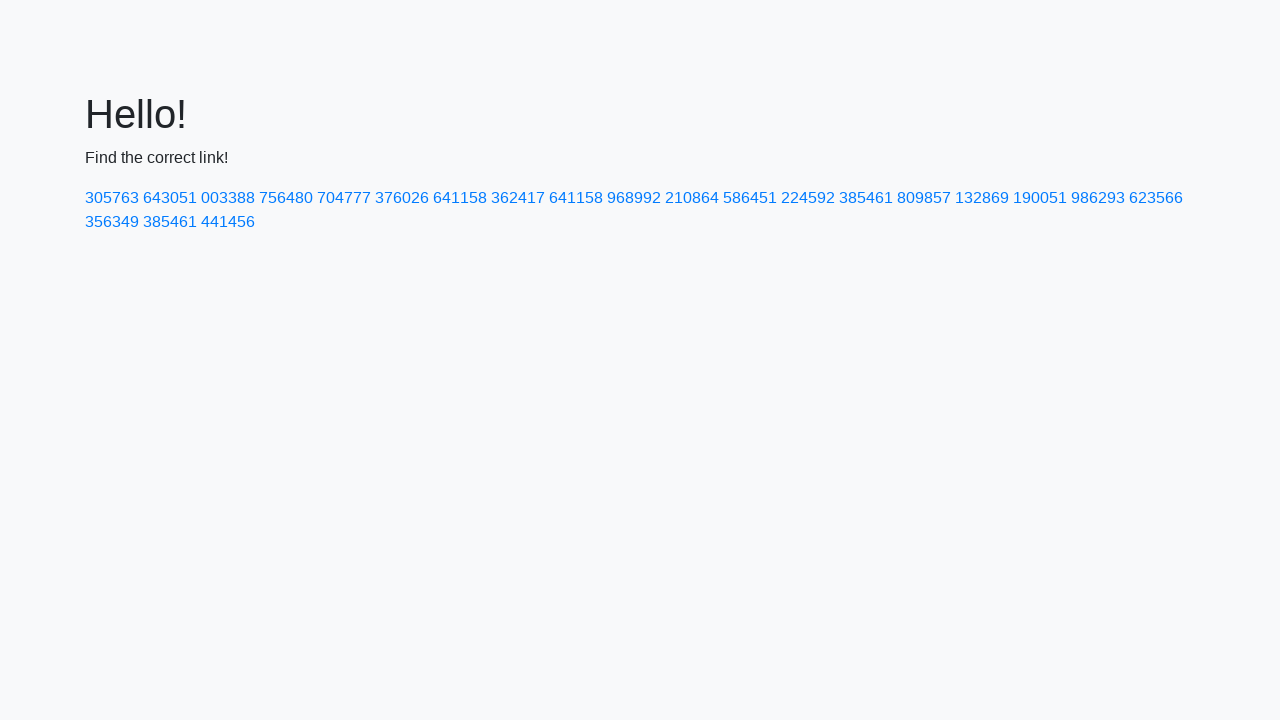

Clicked link with calculated mathematical value: 224592 at (808, 198) on text=224592
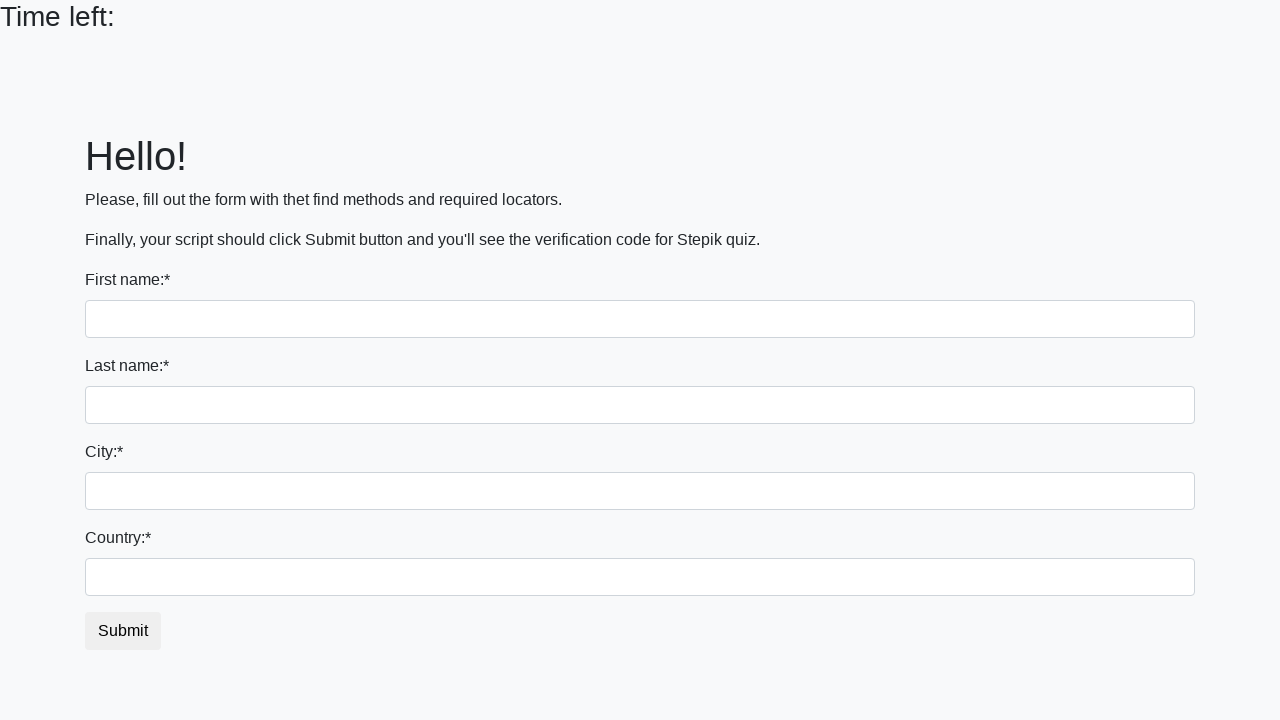

Filled first name field with 'John' on input:first-of-type
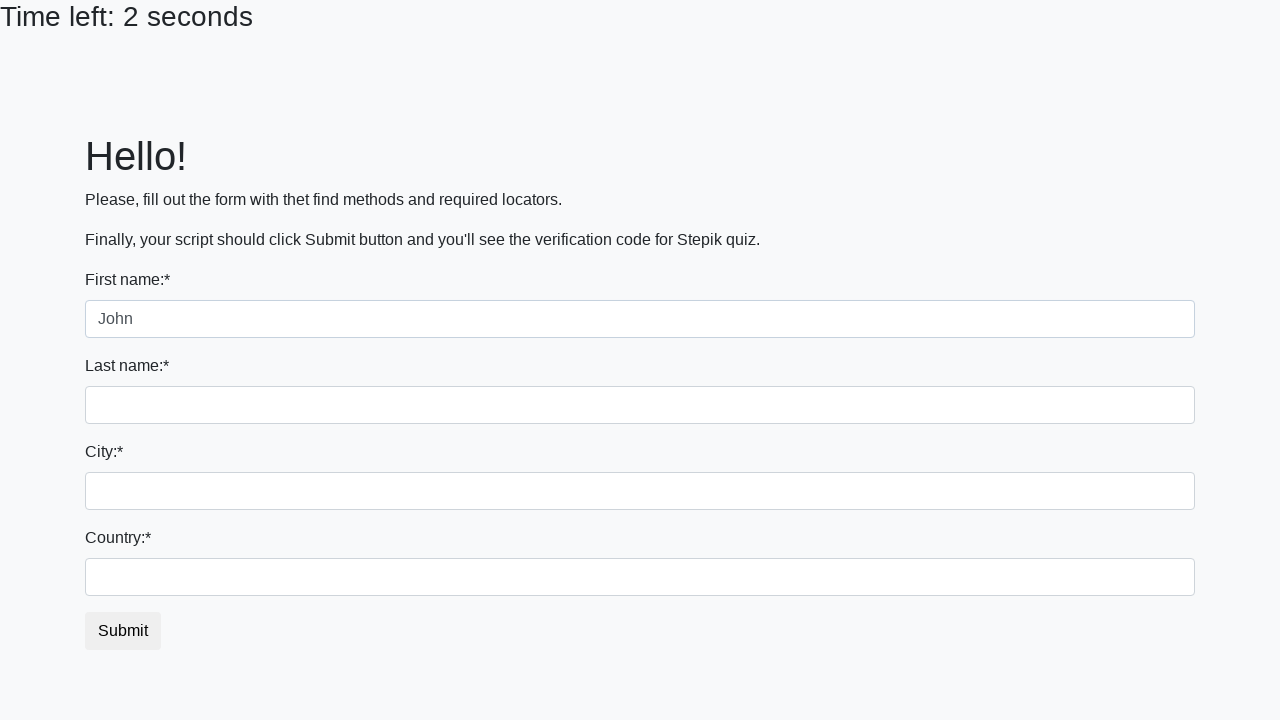

Filled last name field with 'Smith' on input[name='last_name']
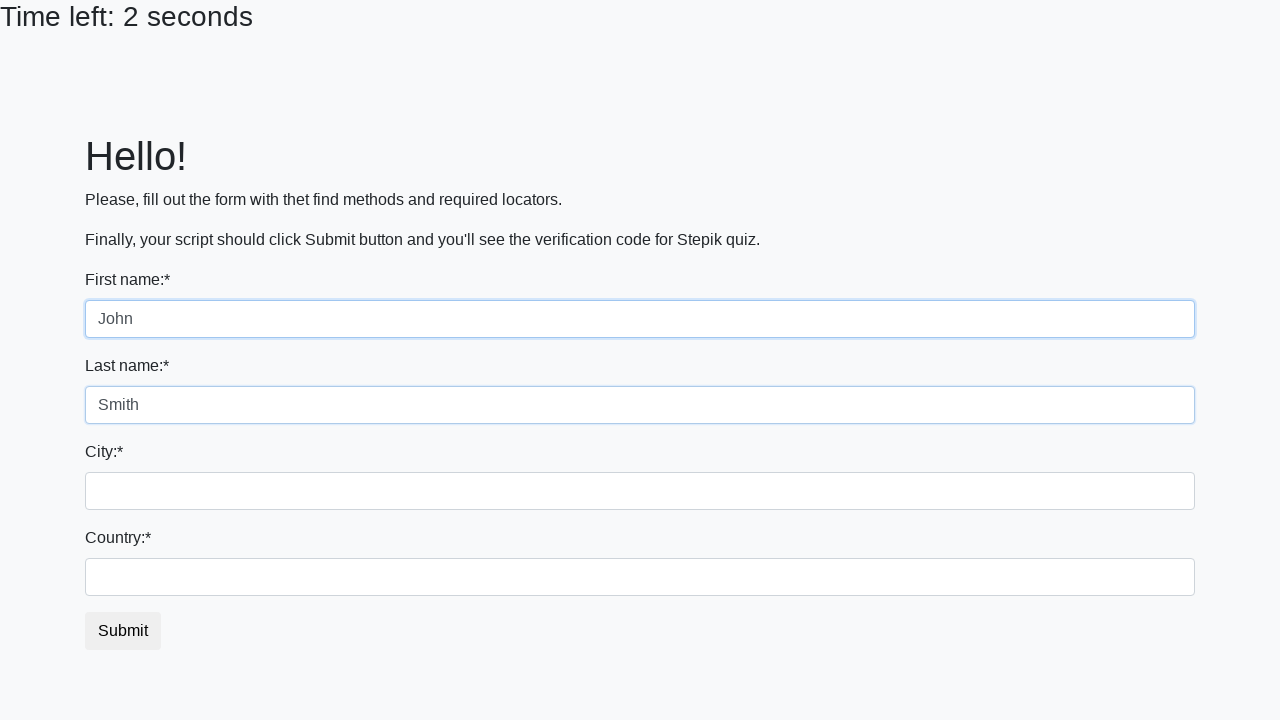

Filled city field with 'New York' on .city
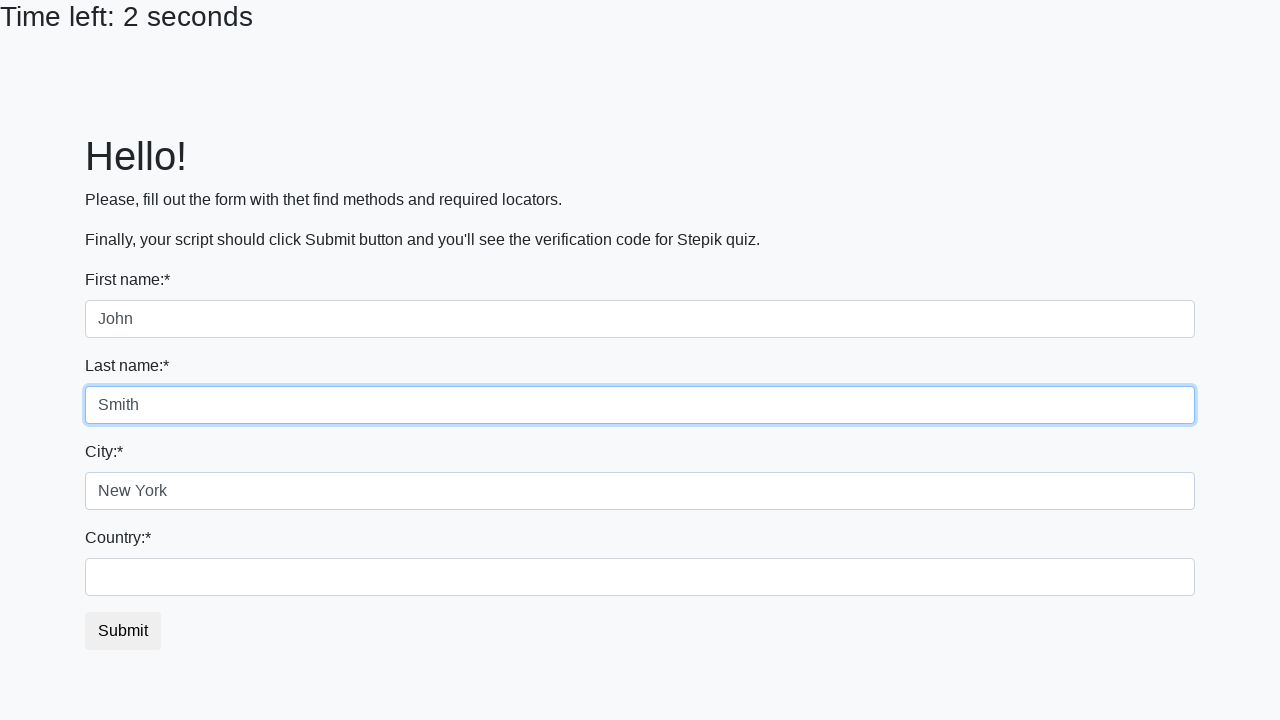

Filled country field with 'USA' on #country
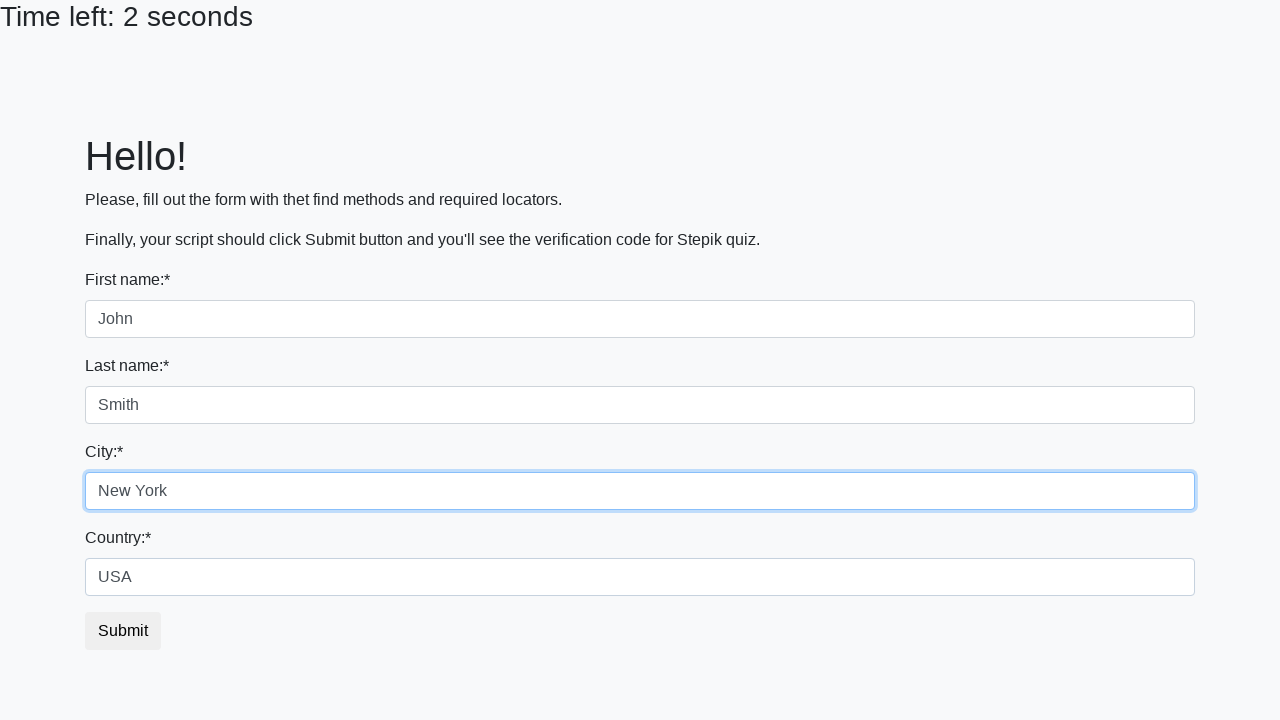

Submitted the form at (123, 631) on button.btn
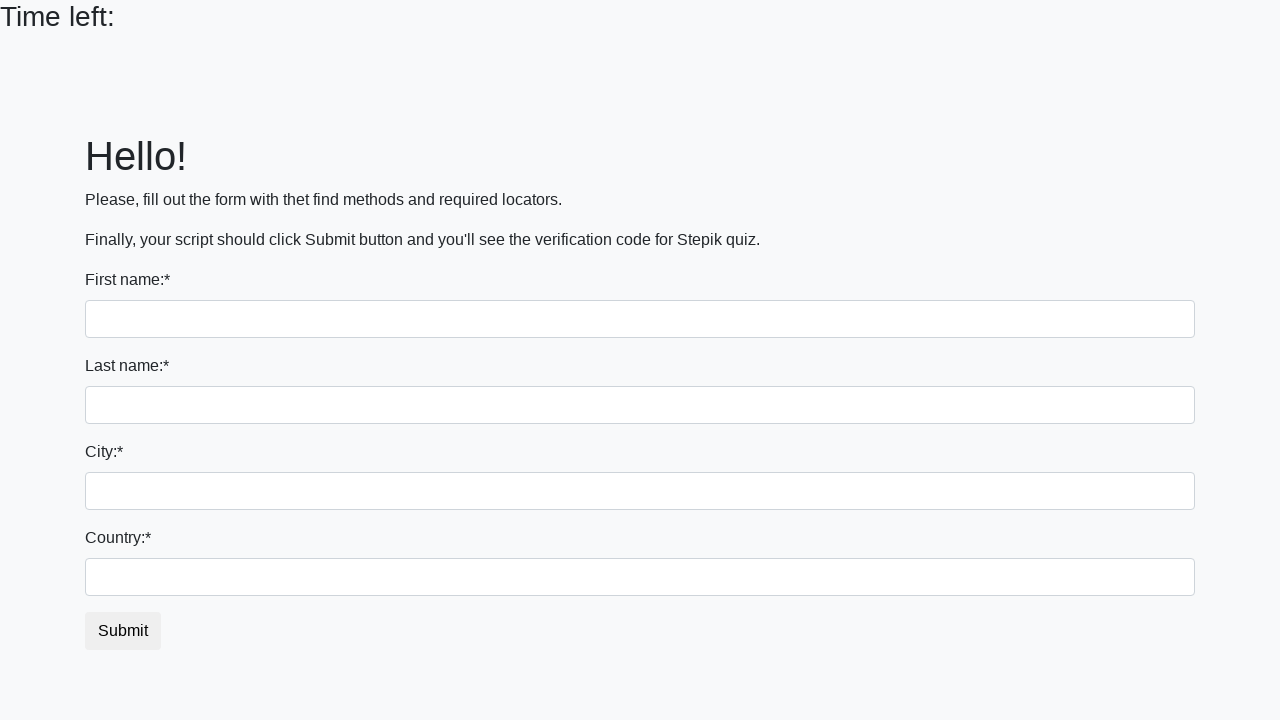

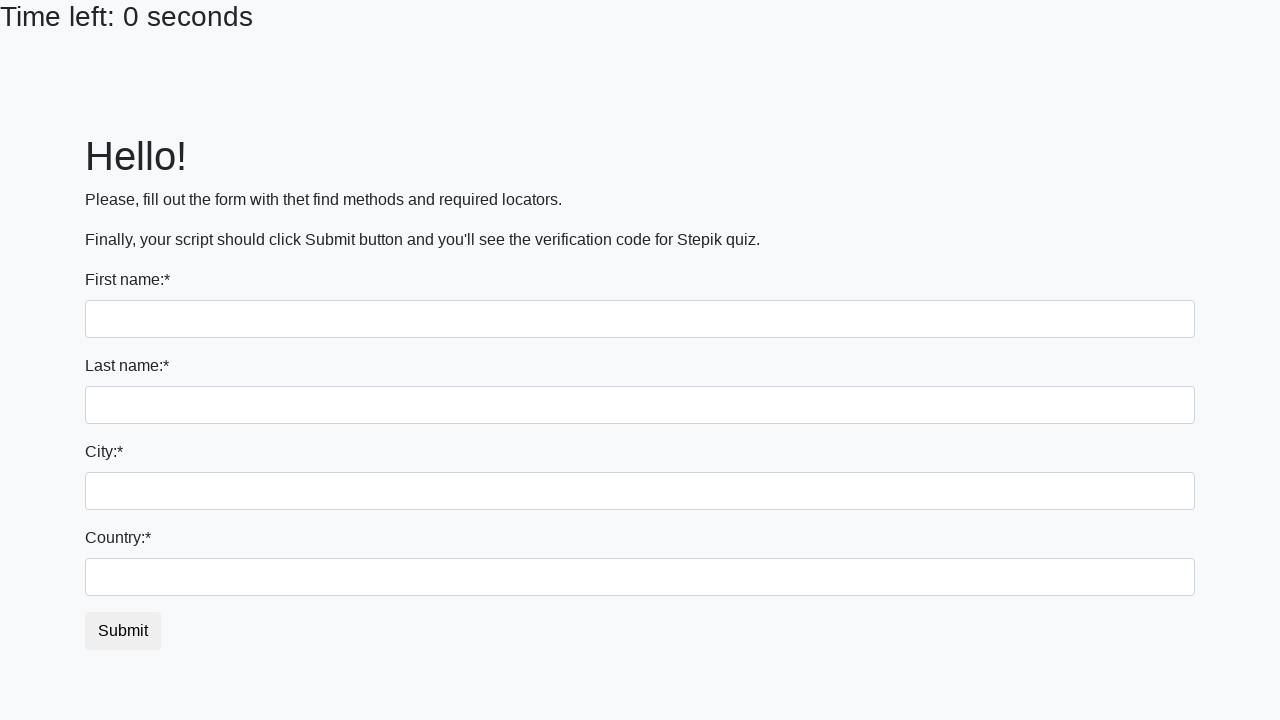